Tests iframe handling by switching to a single iframe and entering text into an input field within that frame

Starting URL: http://demo.automationtesting.in/Frames.html

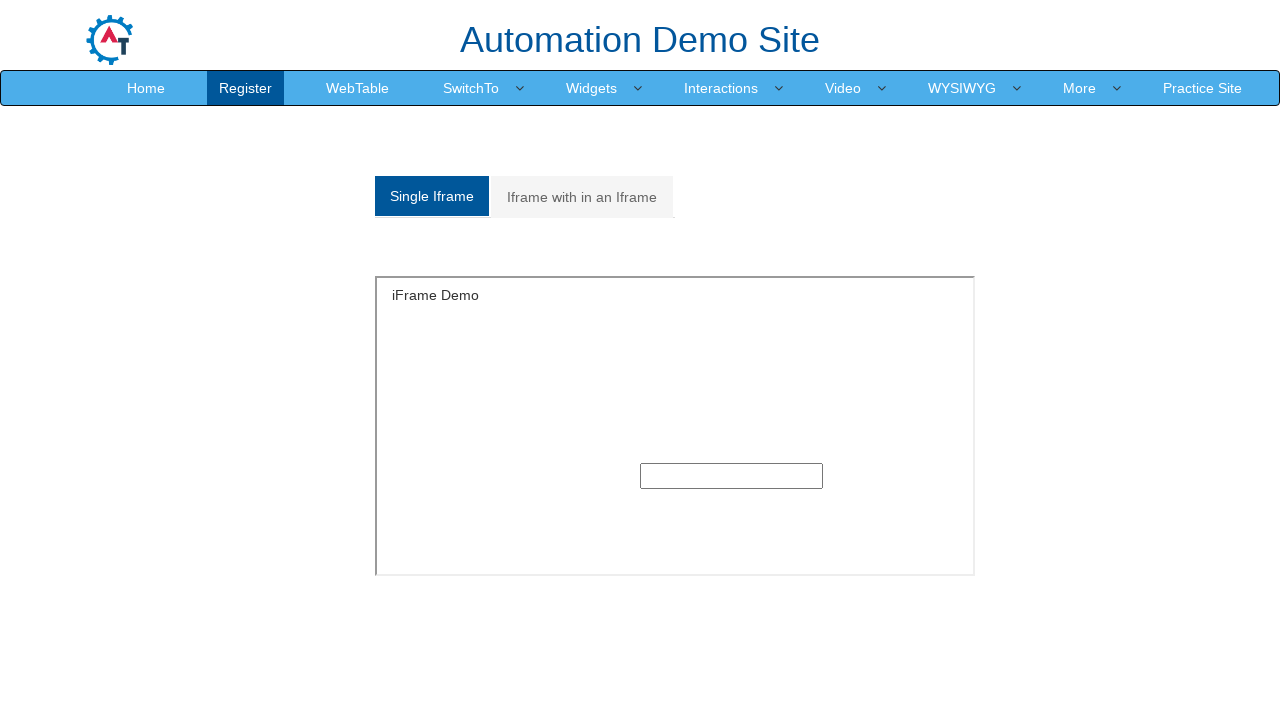

Navigated to Frames demo page
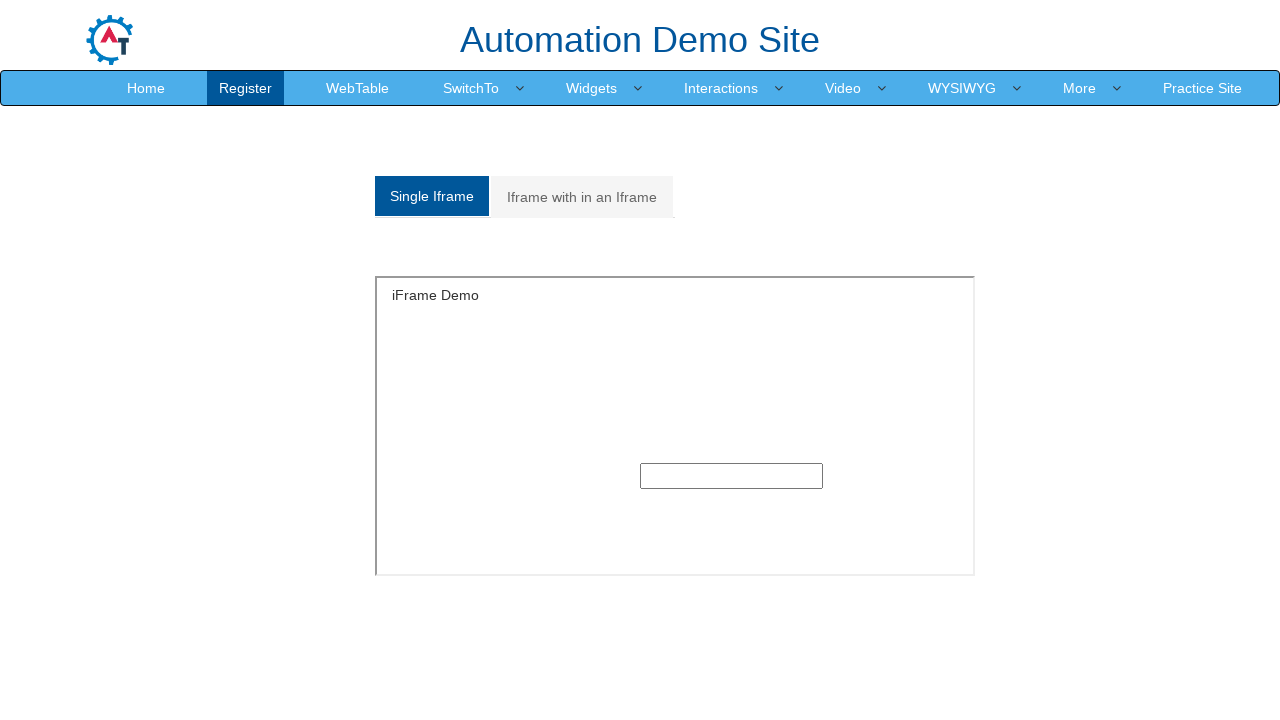

Located single iframe with id 'singleframe'
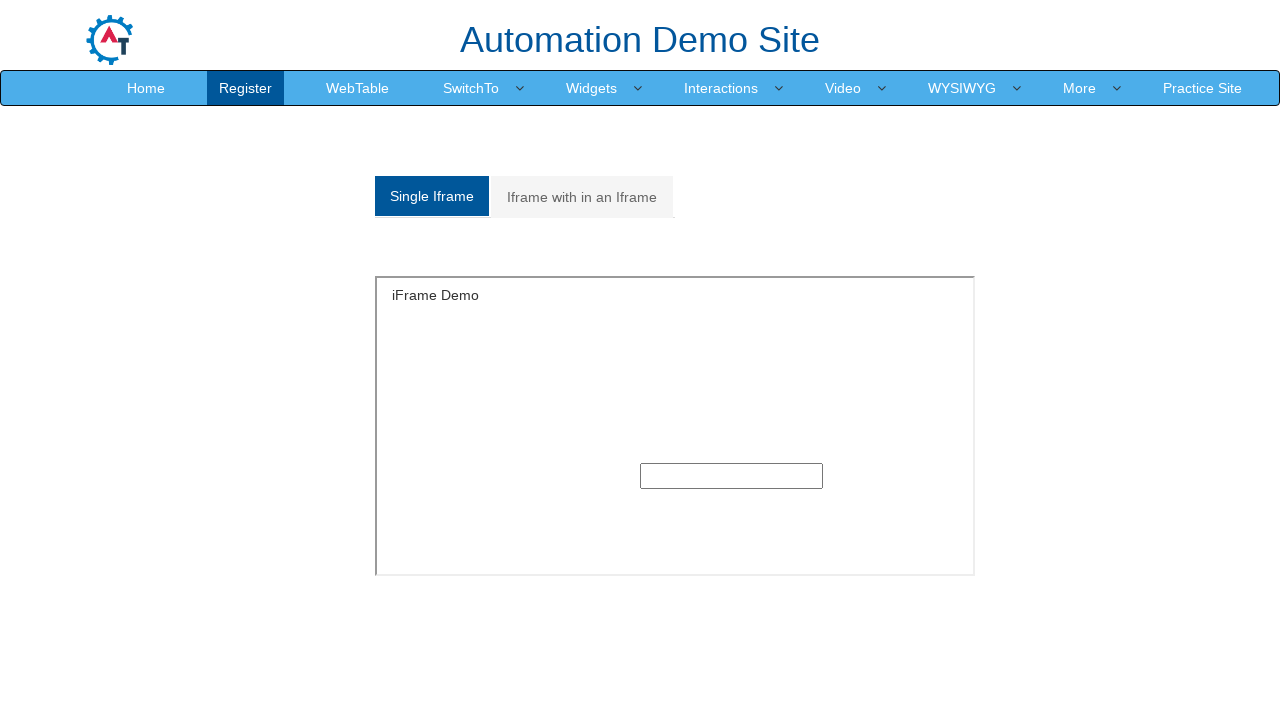

Entered 'Hello' into text input field within iframe on #singleframe >> internal:control=enter-frame >> input[type='text'] >> nth=0
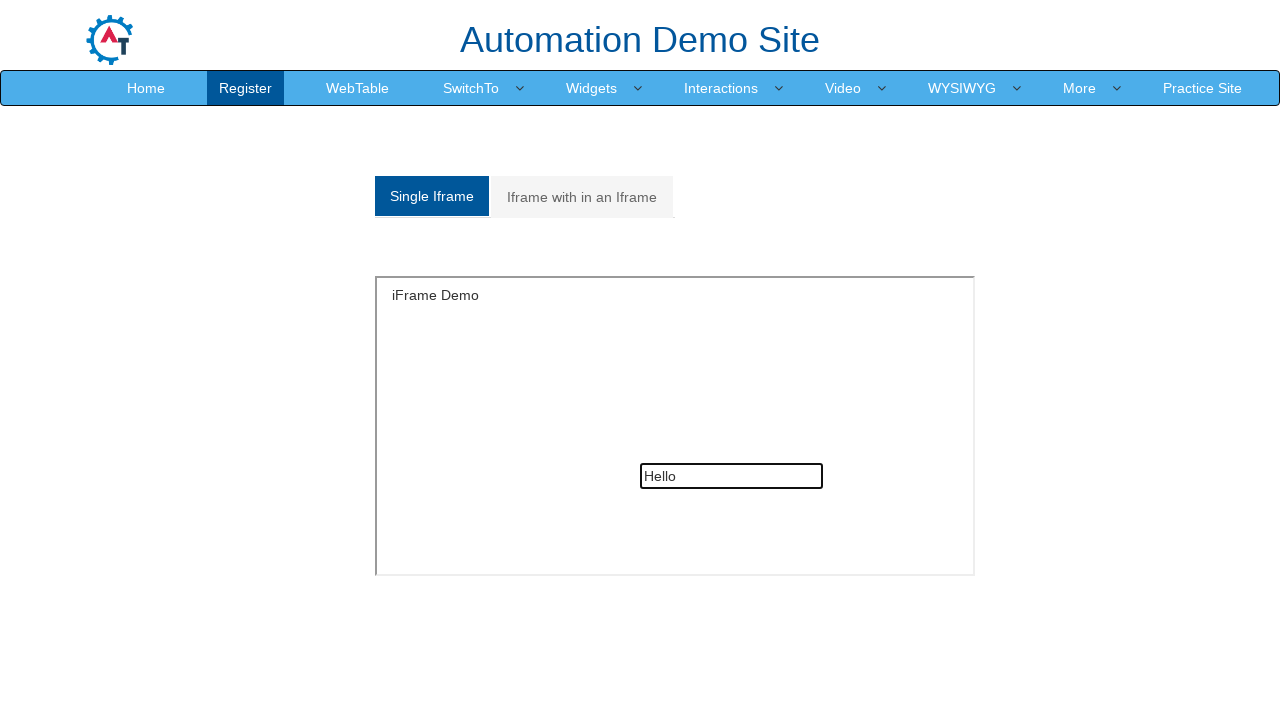

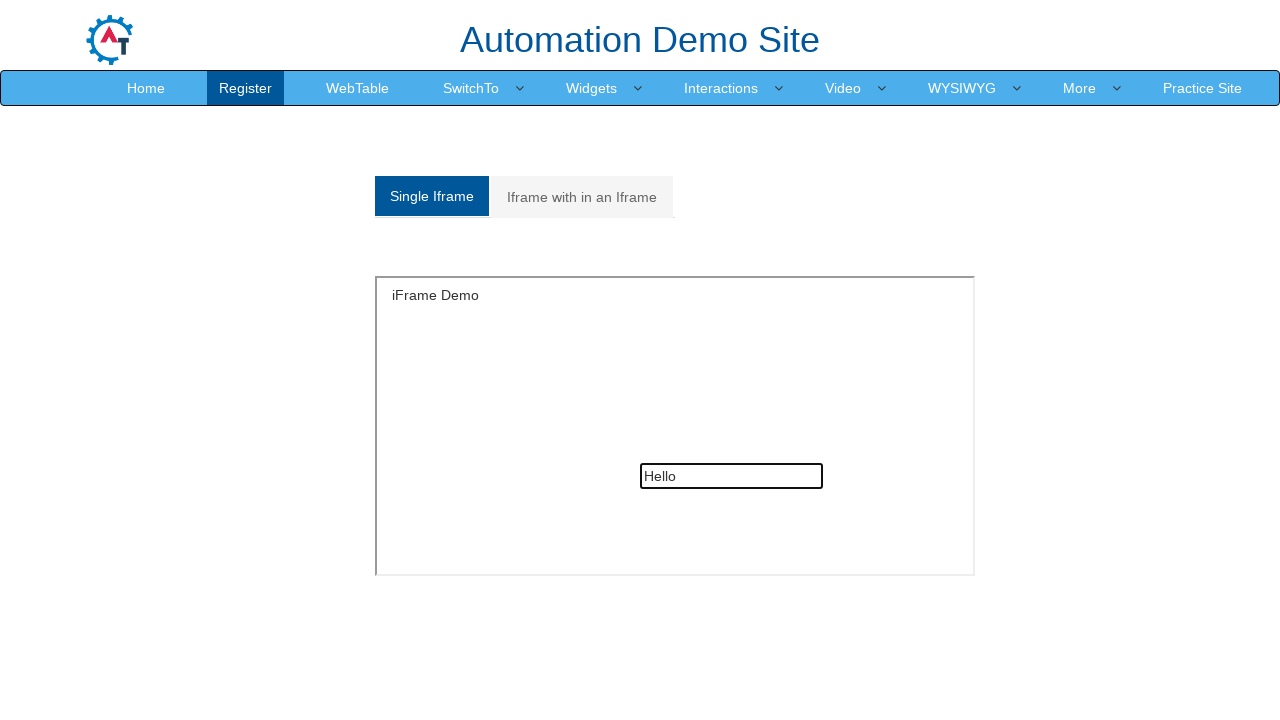